Tests Checkboxes page navigation by clicking on the Checkboxes link and verifying checkbox elements are present

Starting URL: https://the-internet.herokuapp.com/

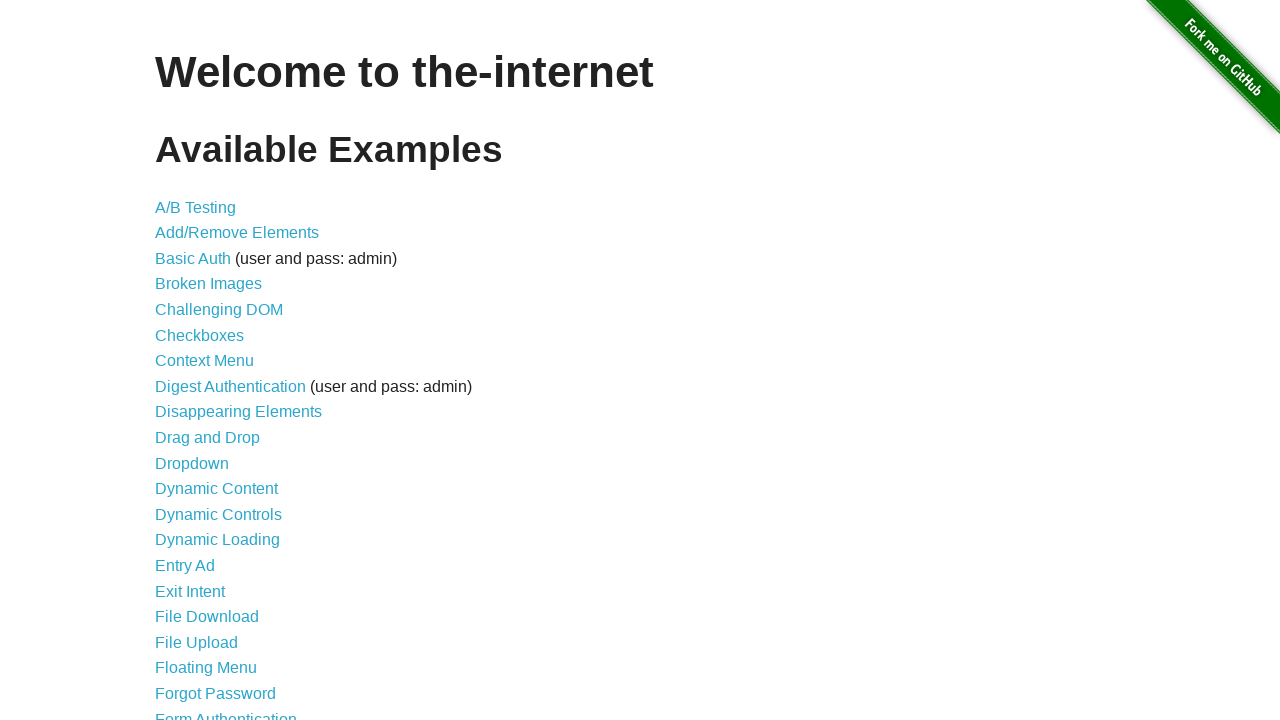

Clicked on Checkboxes link at (200, 335) on #content > ul > li:nth-child(6) > a
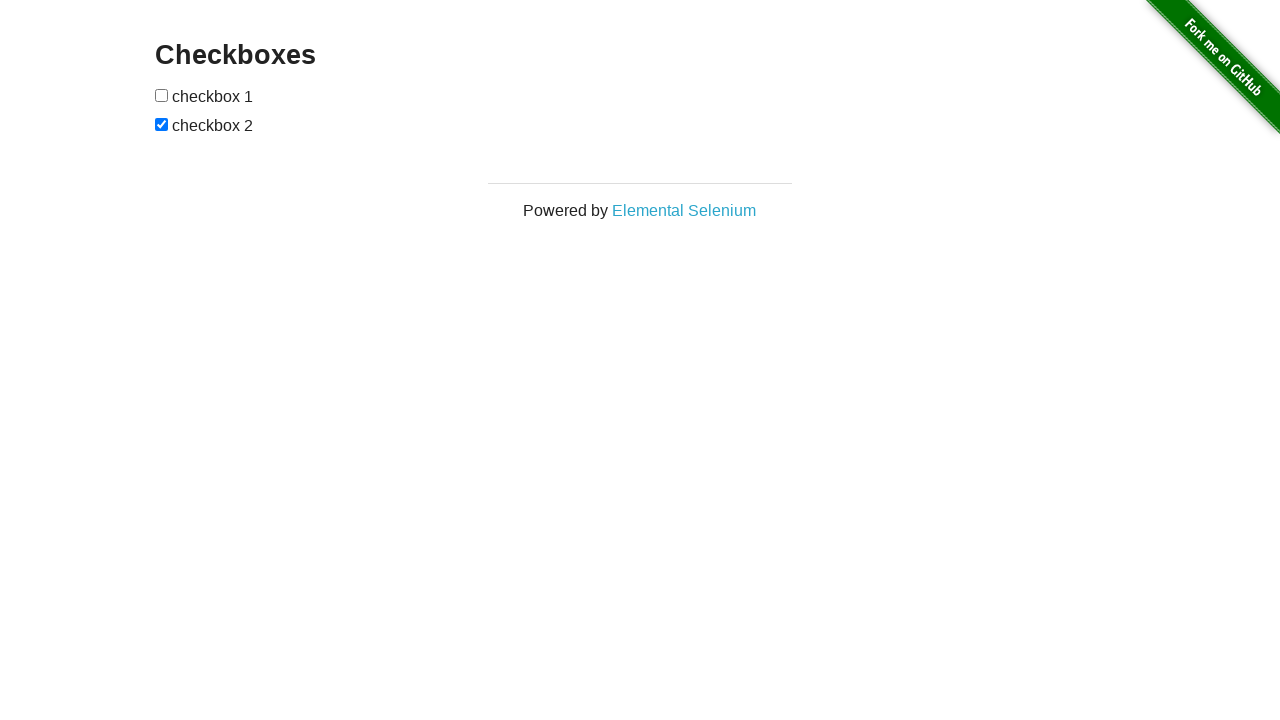

Waited for checkbox element to load on Checkboxes page
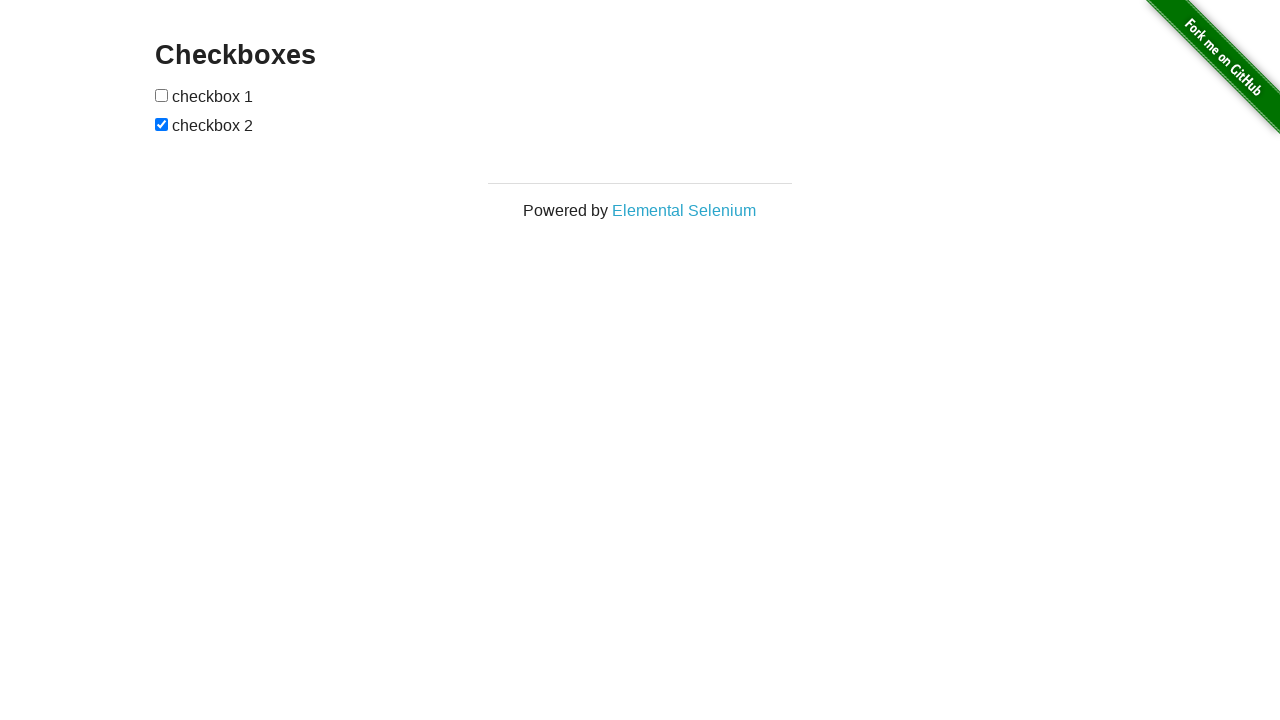

Located the third checkbox element
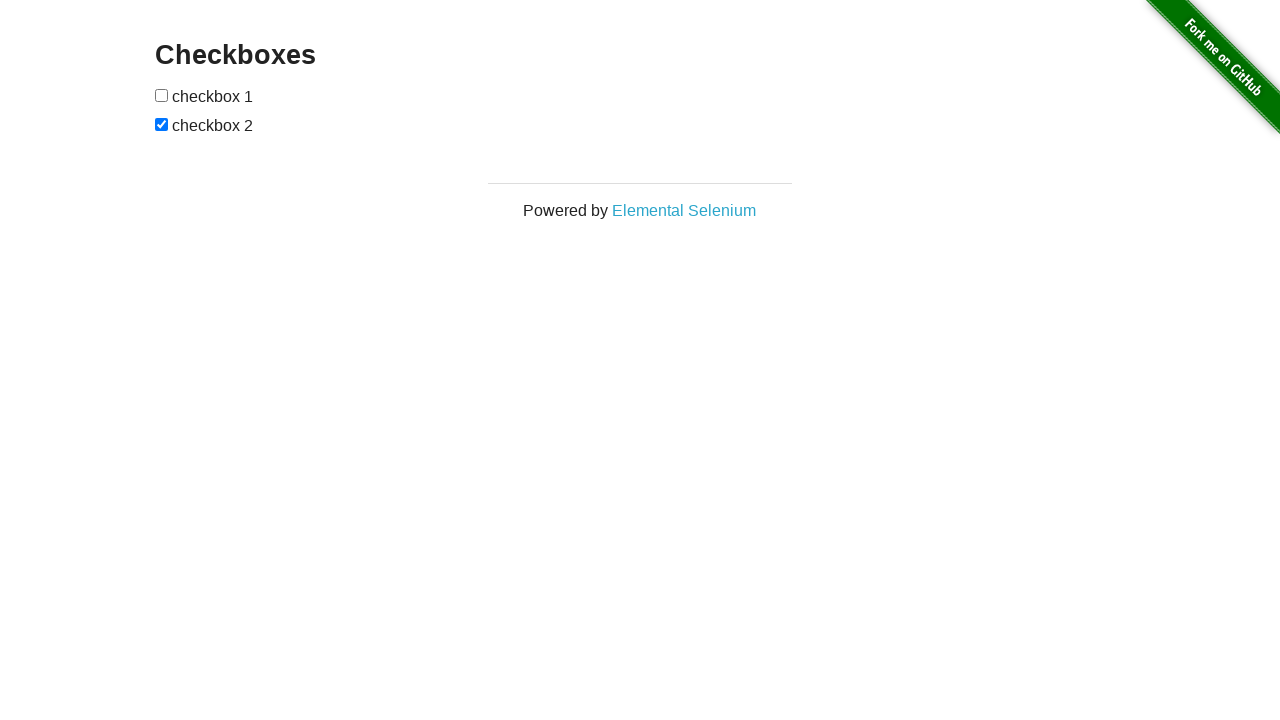

Verified that checkbox element is enabled
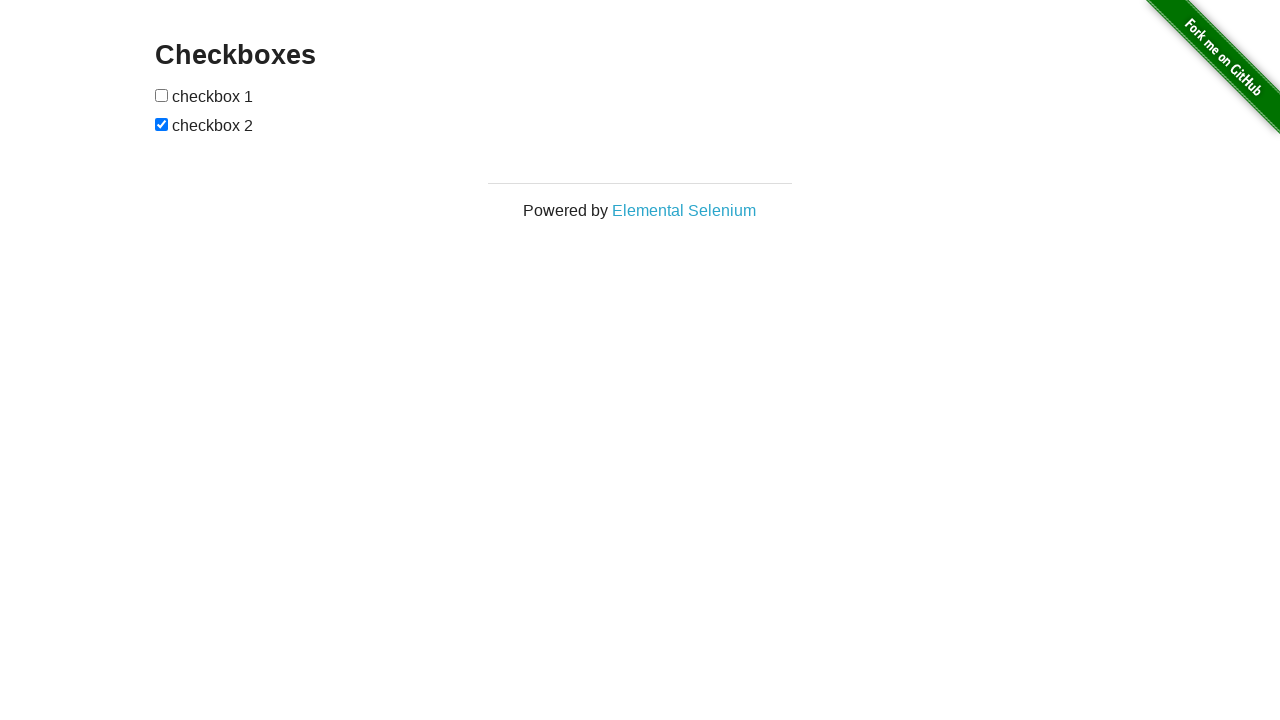

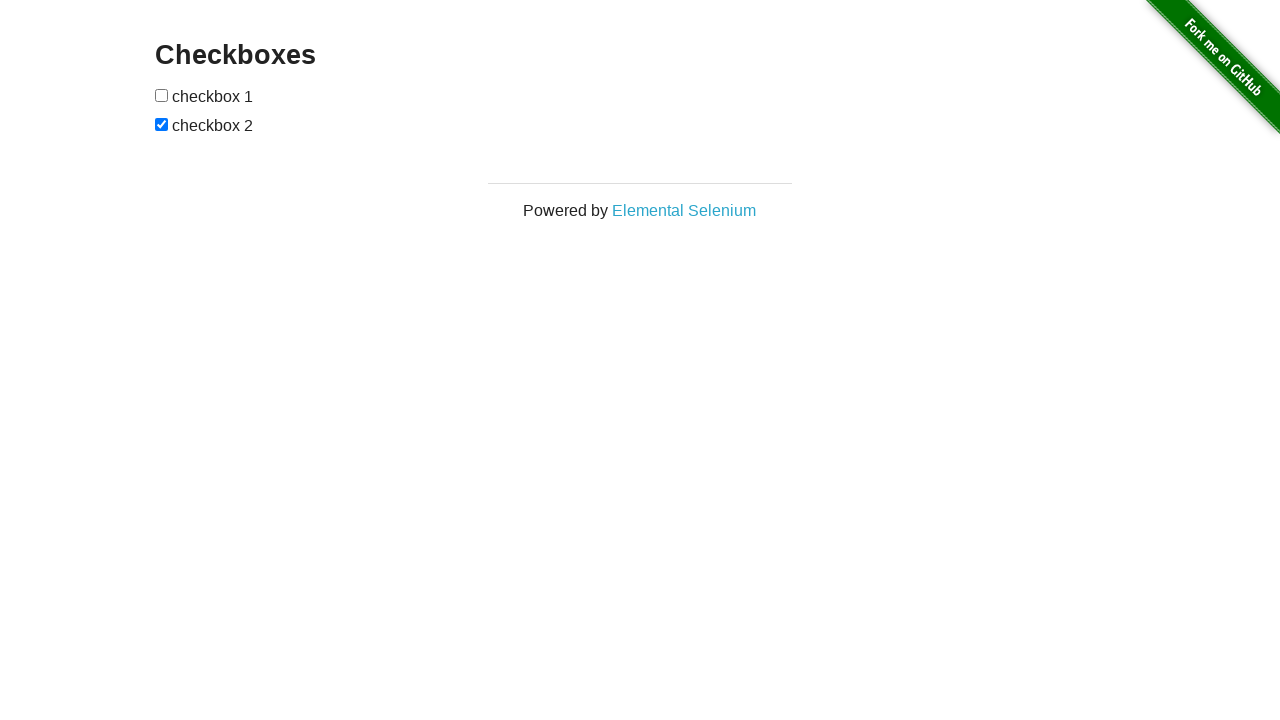